Tests three types of button interactions on a demo page: normal click, double click, and right click (context click), then verifies the corresponding messages appear.

Starting URL: https://demoqa.com/buttons

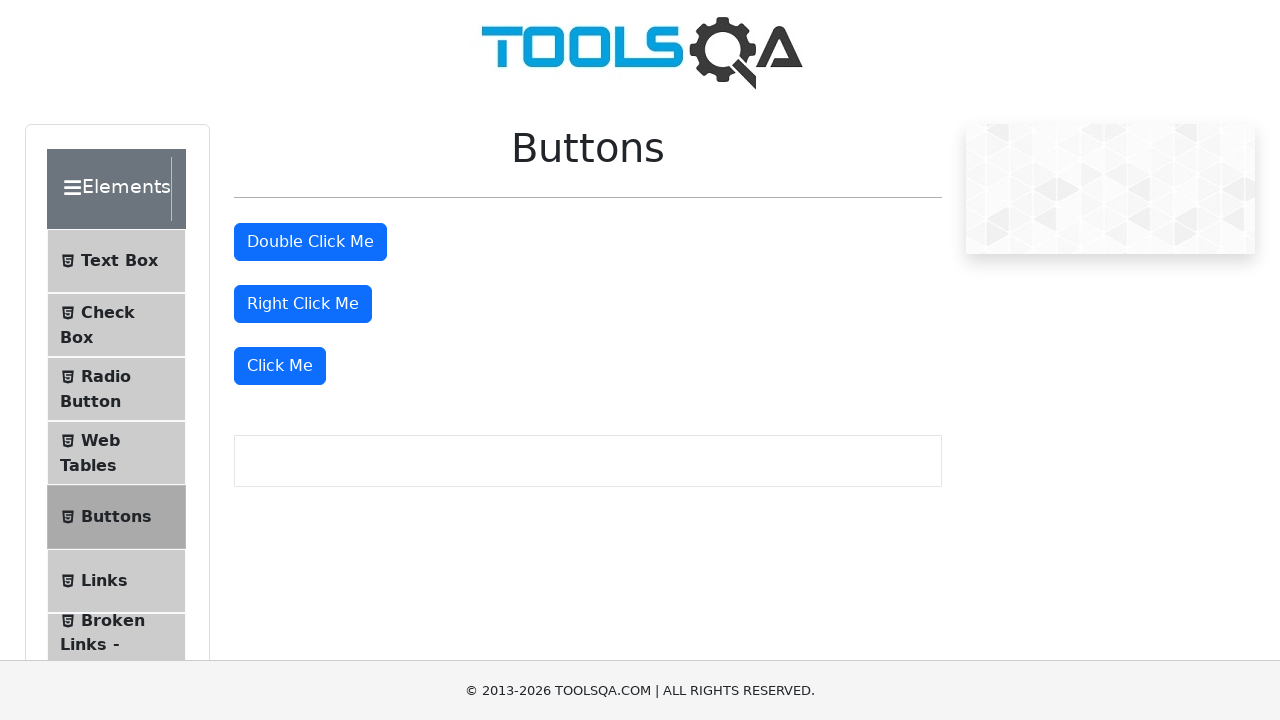

Performed normal click on 'Click Me' button at (280, 366) on xpath=//button[text()='Click Me']
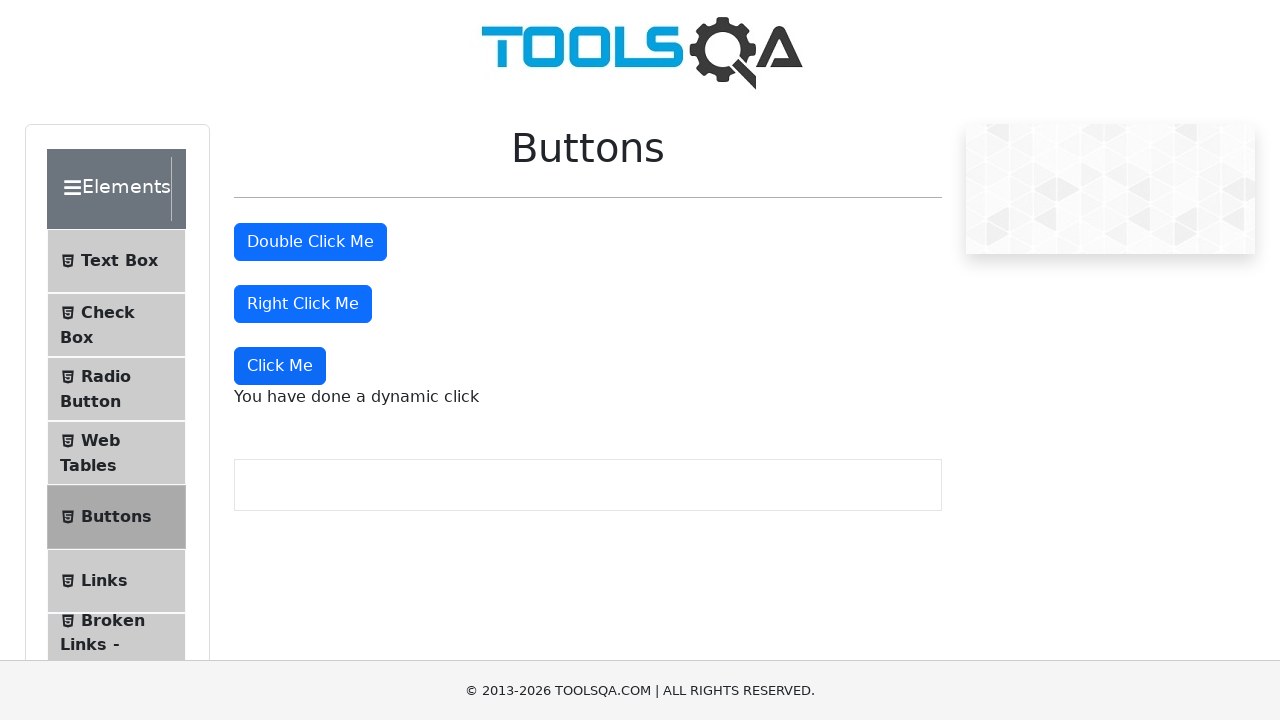

Performed double click on 'Double Click Me' button at (310, 242) on xpath=//button[text()='Double Click Me']
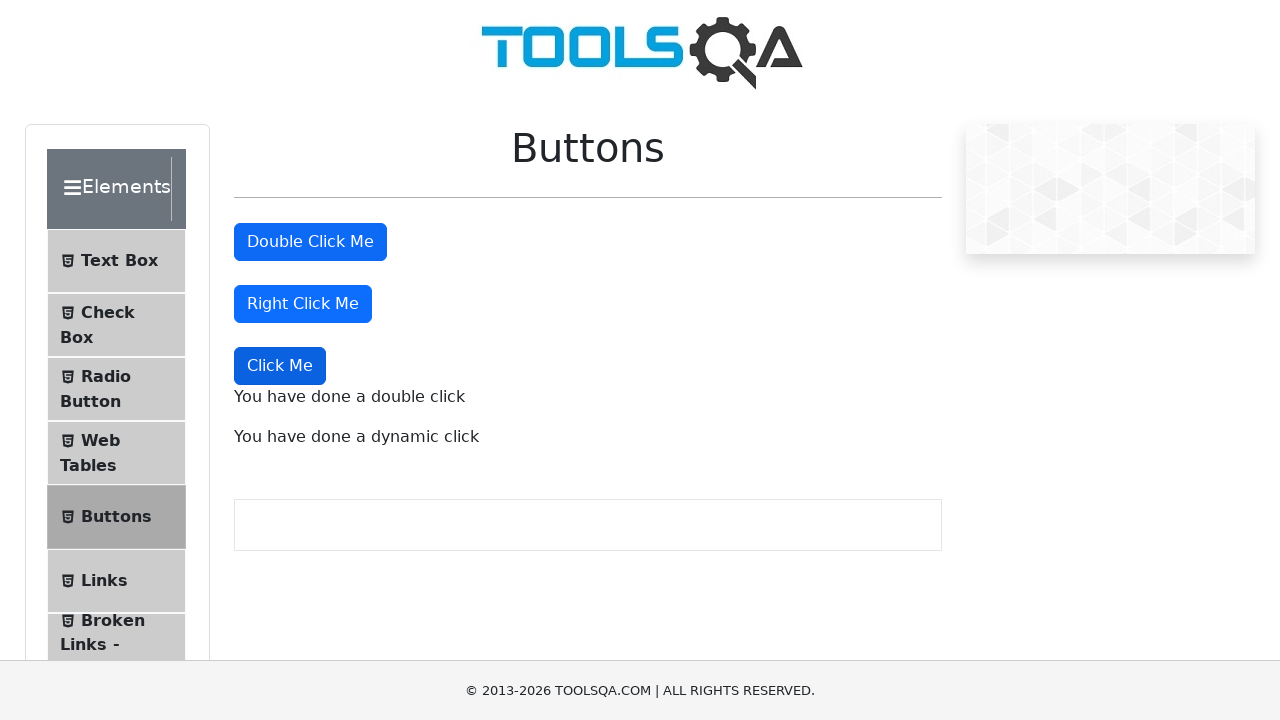

Performed right click (context click) on 'Right Click Me' button at (303, 304) on //button[text()='Right Click Me']
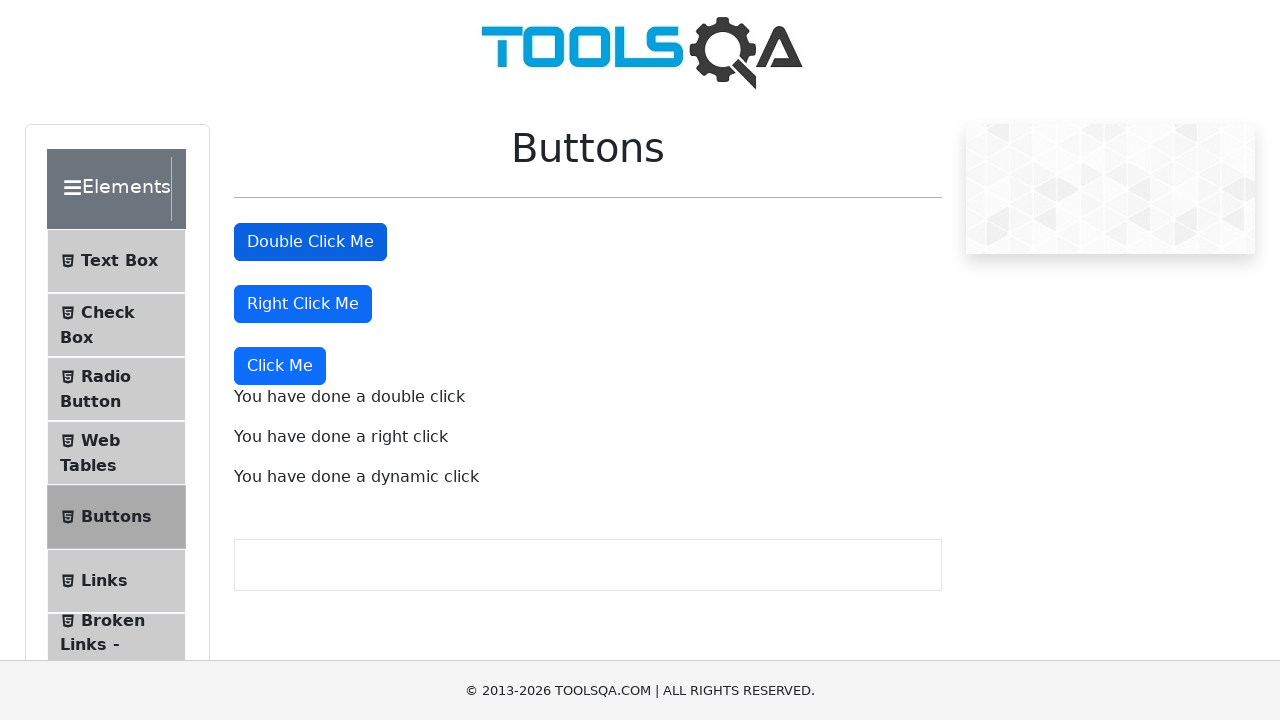

Waited for normal click message to appear
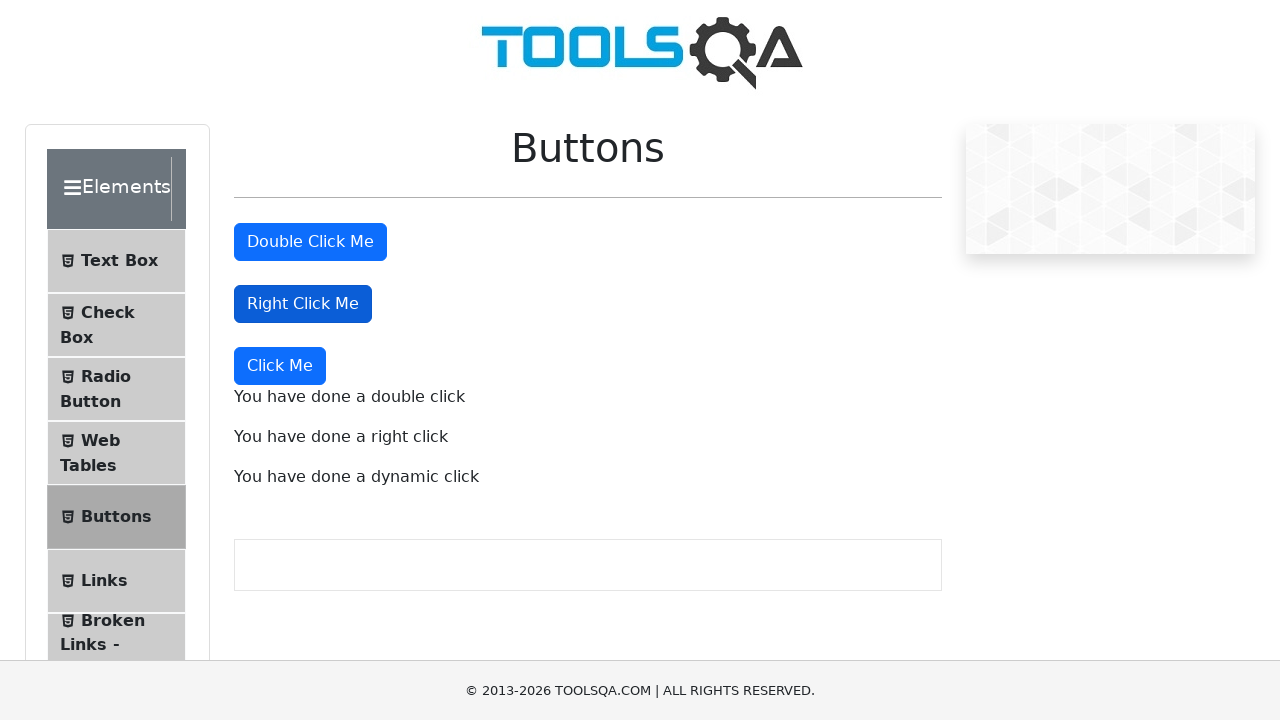

Waited for double click message to appear
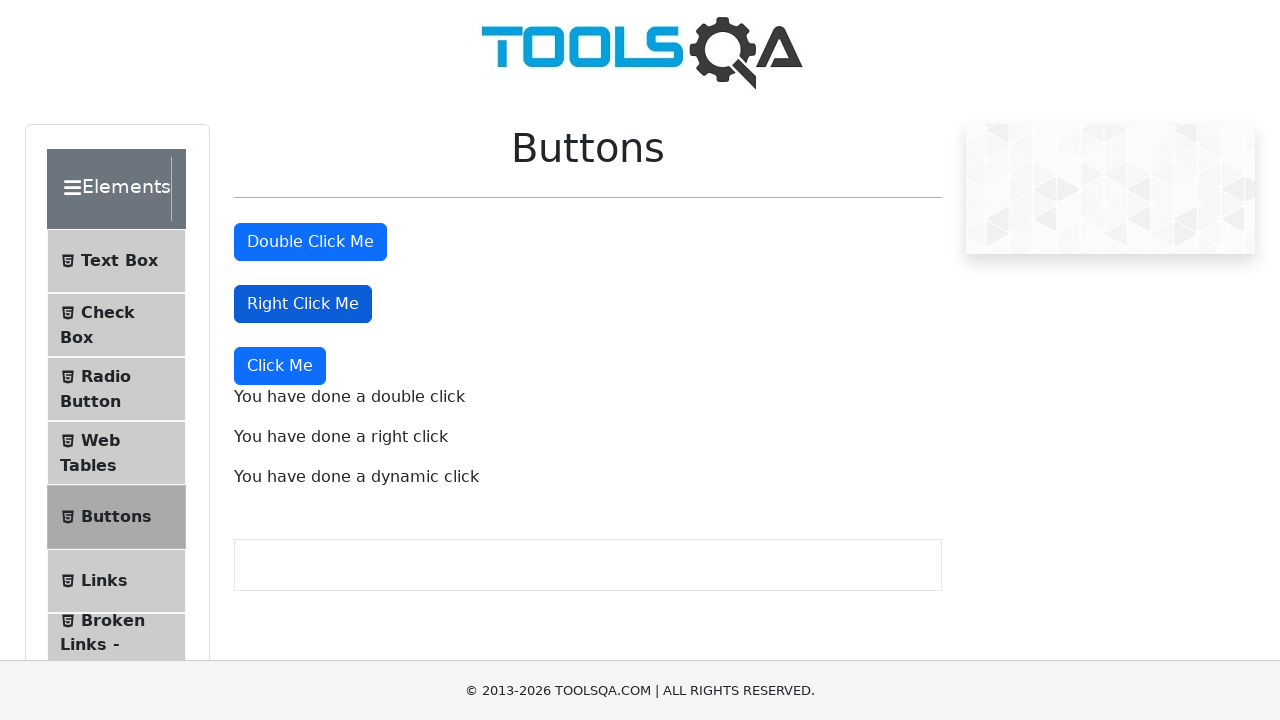

Waited for right click message to appear
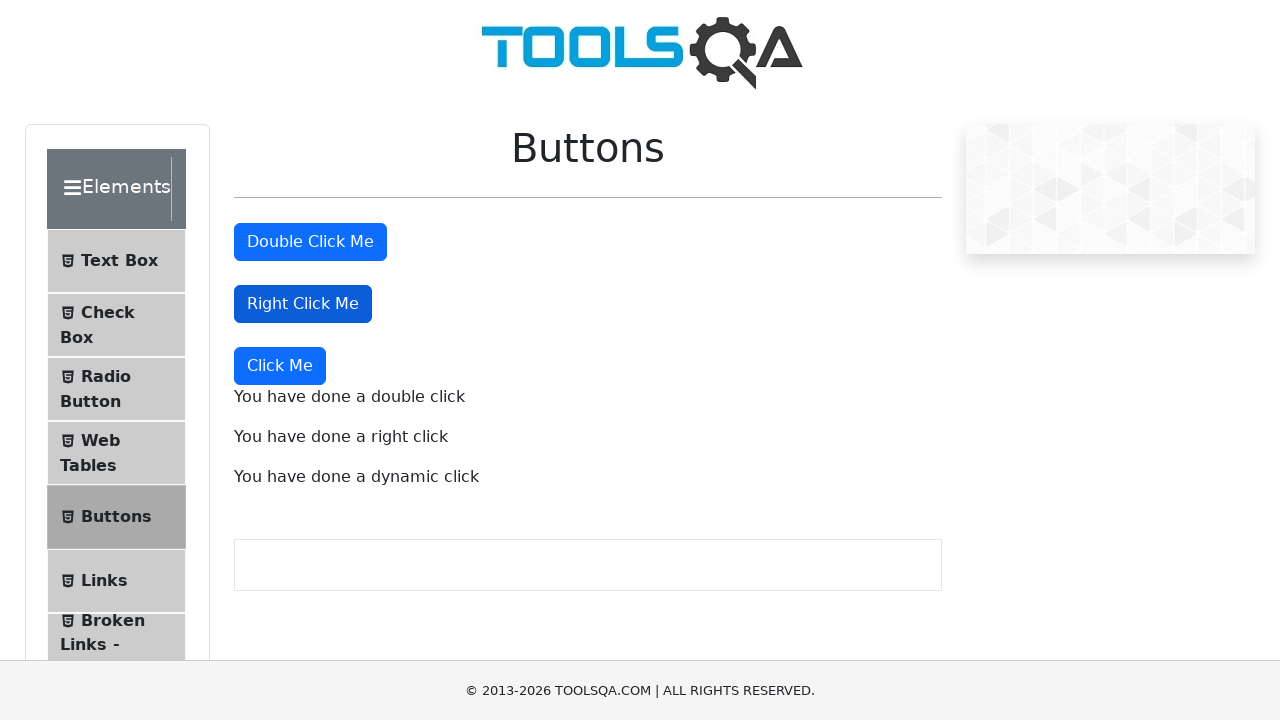

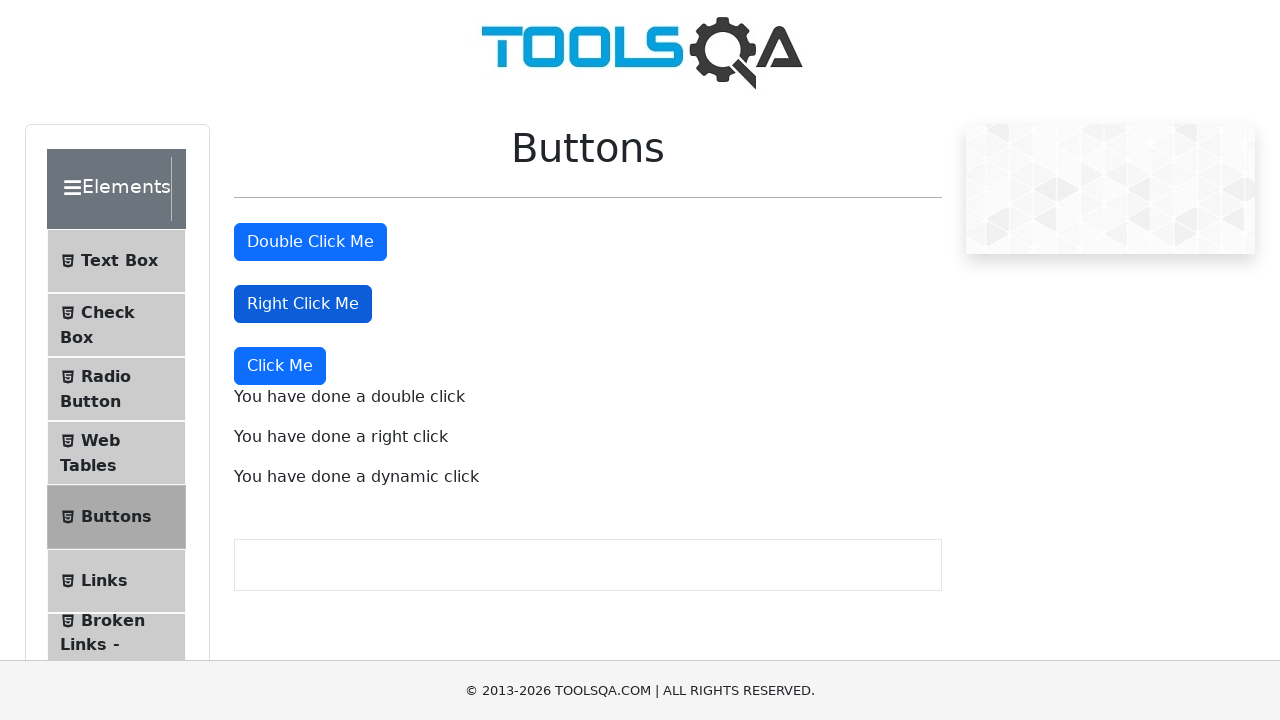